Navigates to the Pizza Hut homepage and verifies the page loads successfully.

Starting URL: https://www.pizzahut.com/index.php#/home

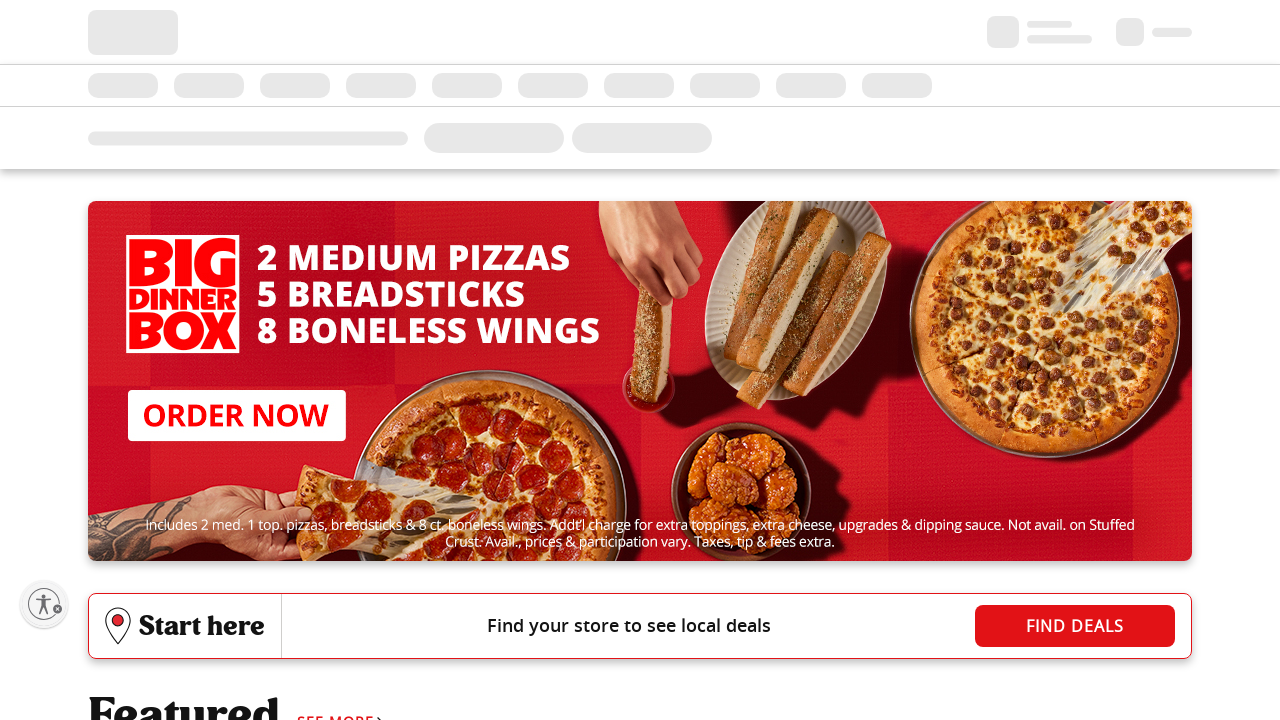

Waited for page DOM content to load
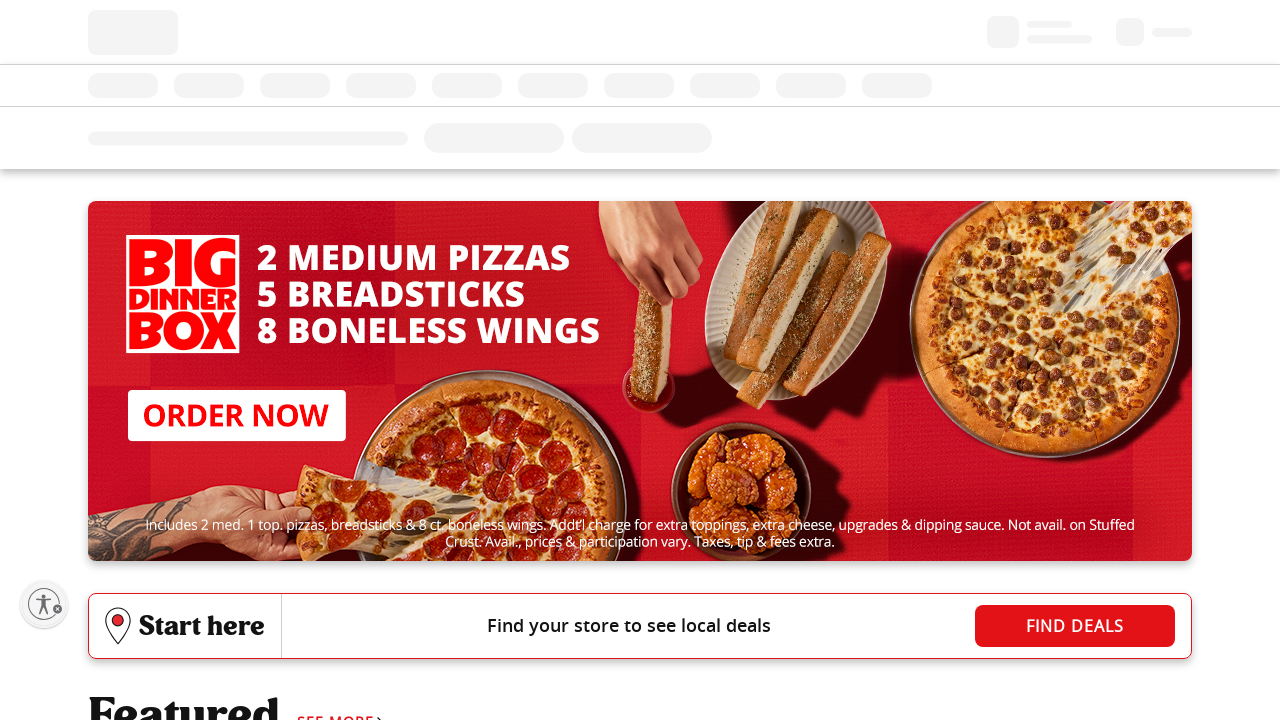

Verified body element is visible on Pizza Hut homepage
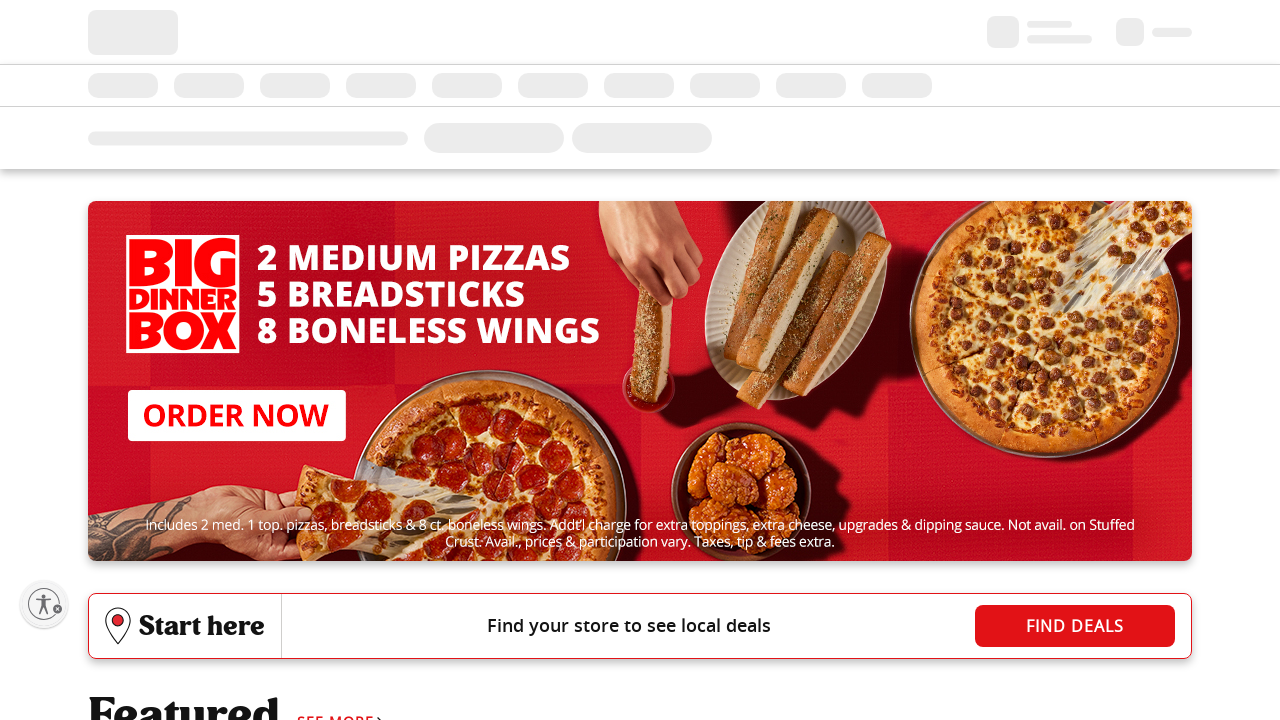

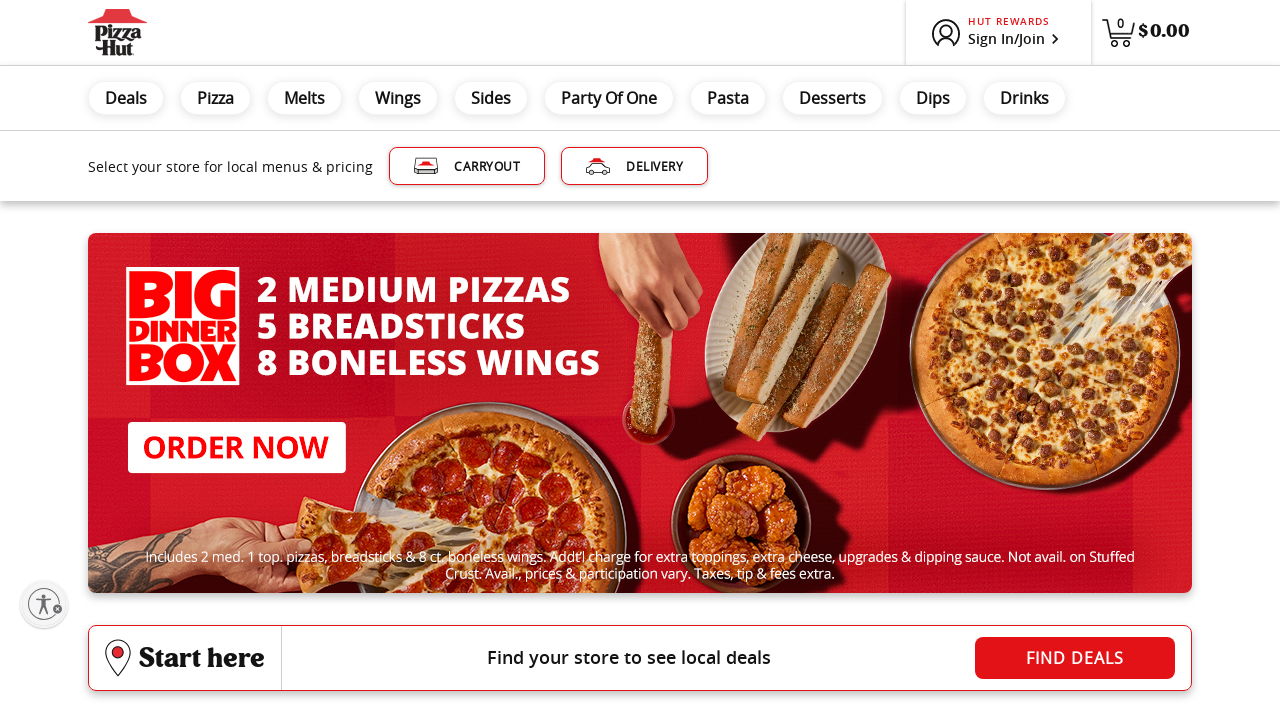